Tests browser window handling by clicking a button to open a new child window, switching to it to read content, then switching back to the parent window

Starting URL: https://demoqa.com/browser-windows

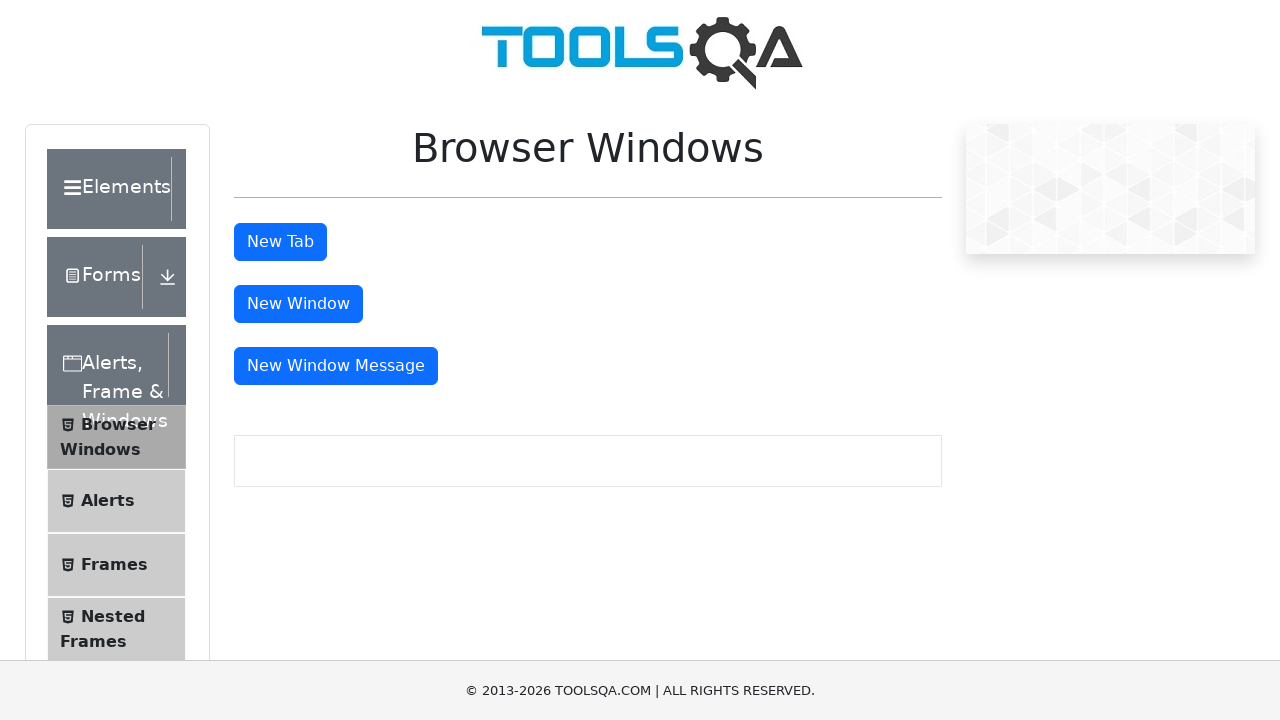

Clicked button to open new child window at (298, 304) on #windowButton
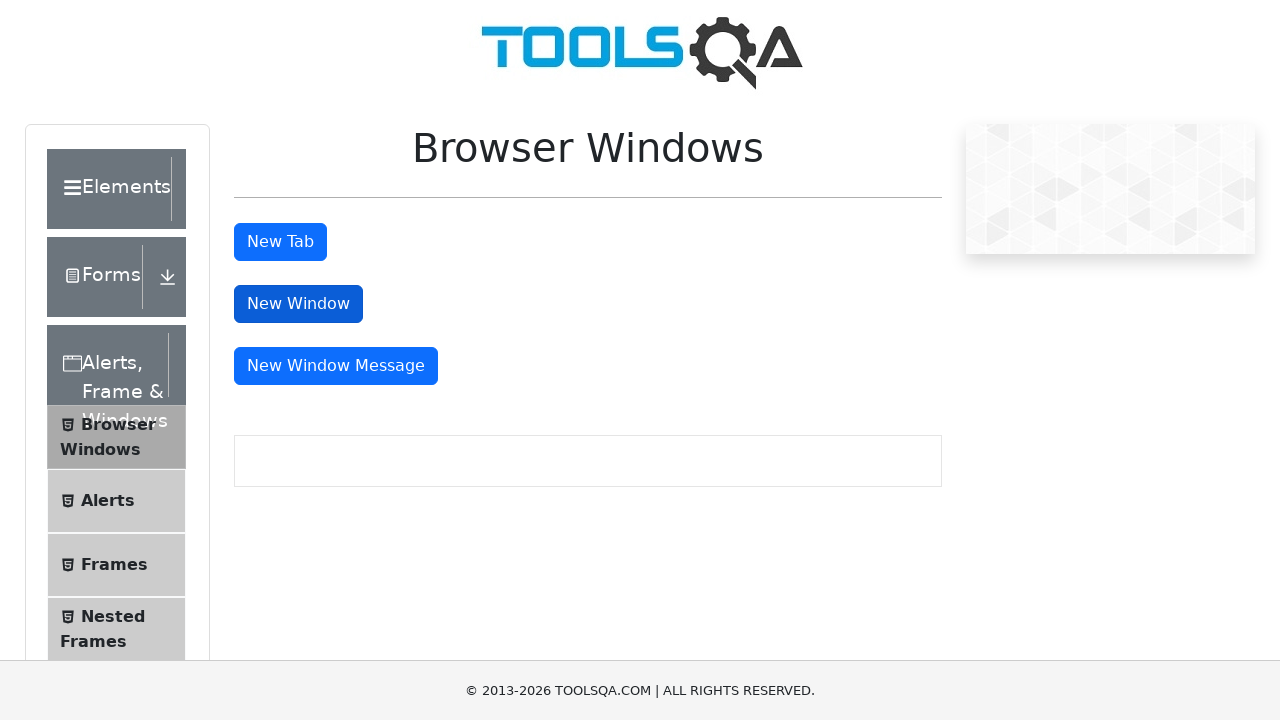

Captured new child window reference
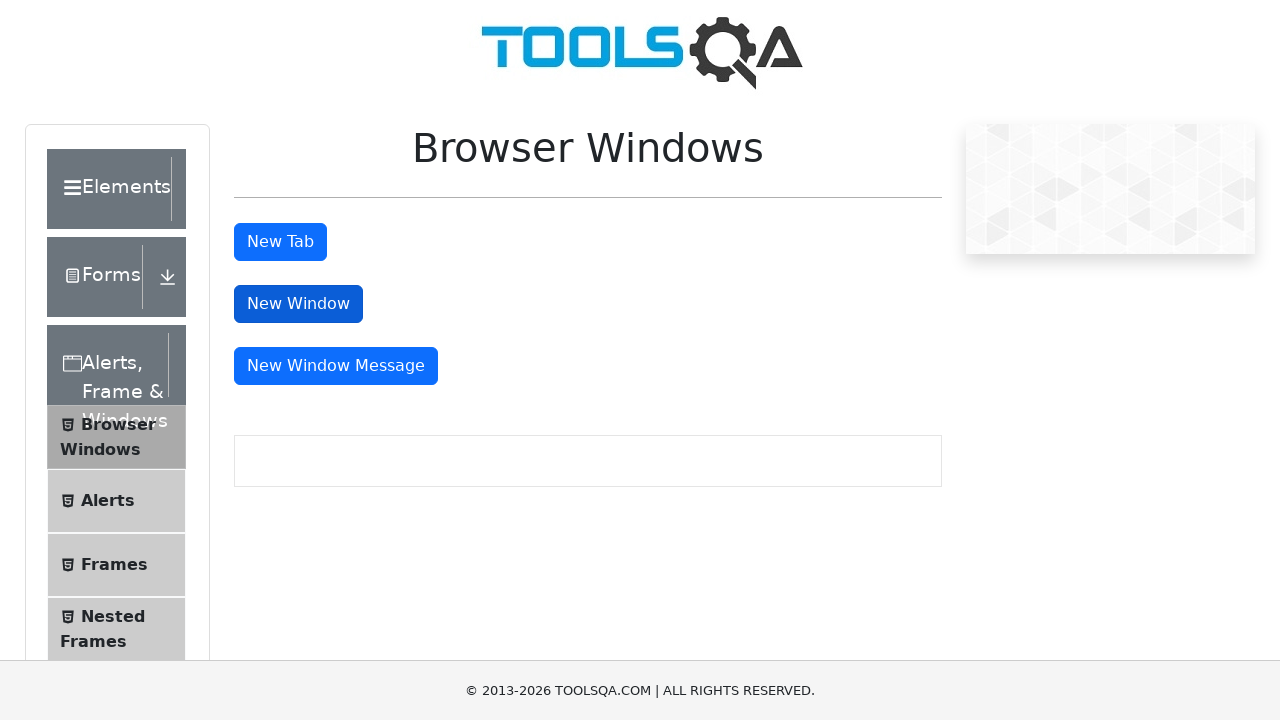

Child window loaded and heading element appeared
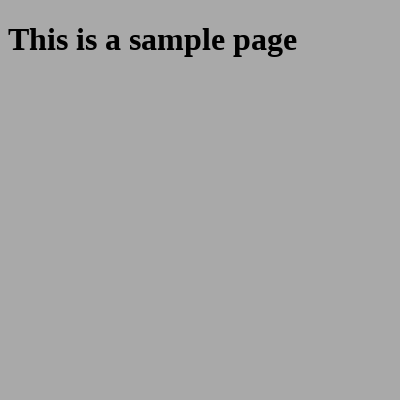

Read heading text from child window: 'This is a sample page'
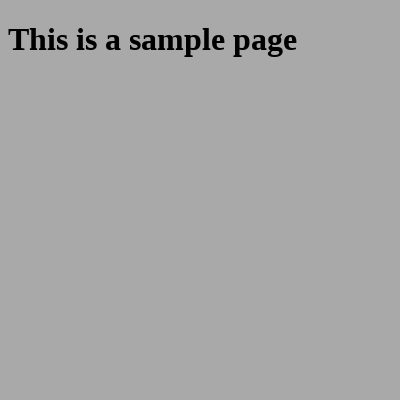

Closed child window
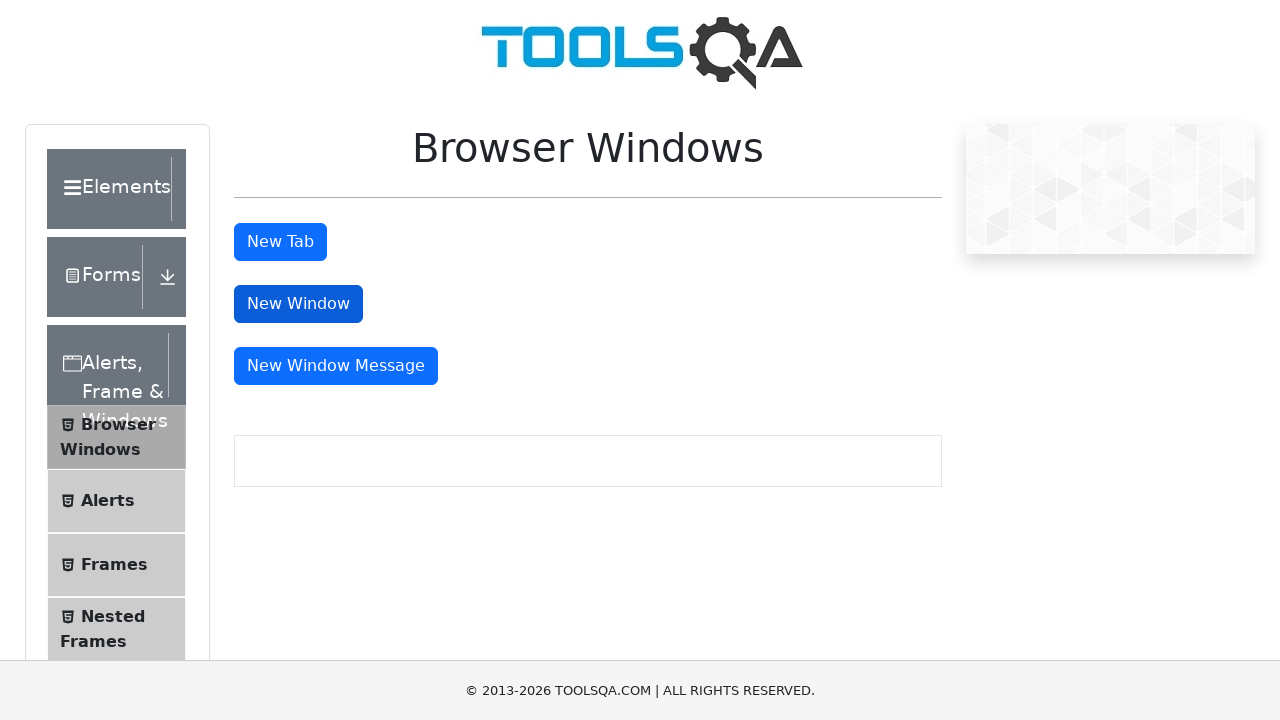

Verified return to parent window by checking title
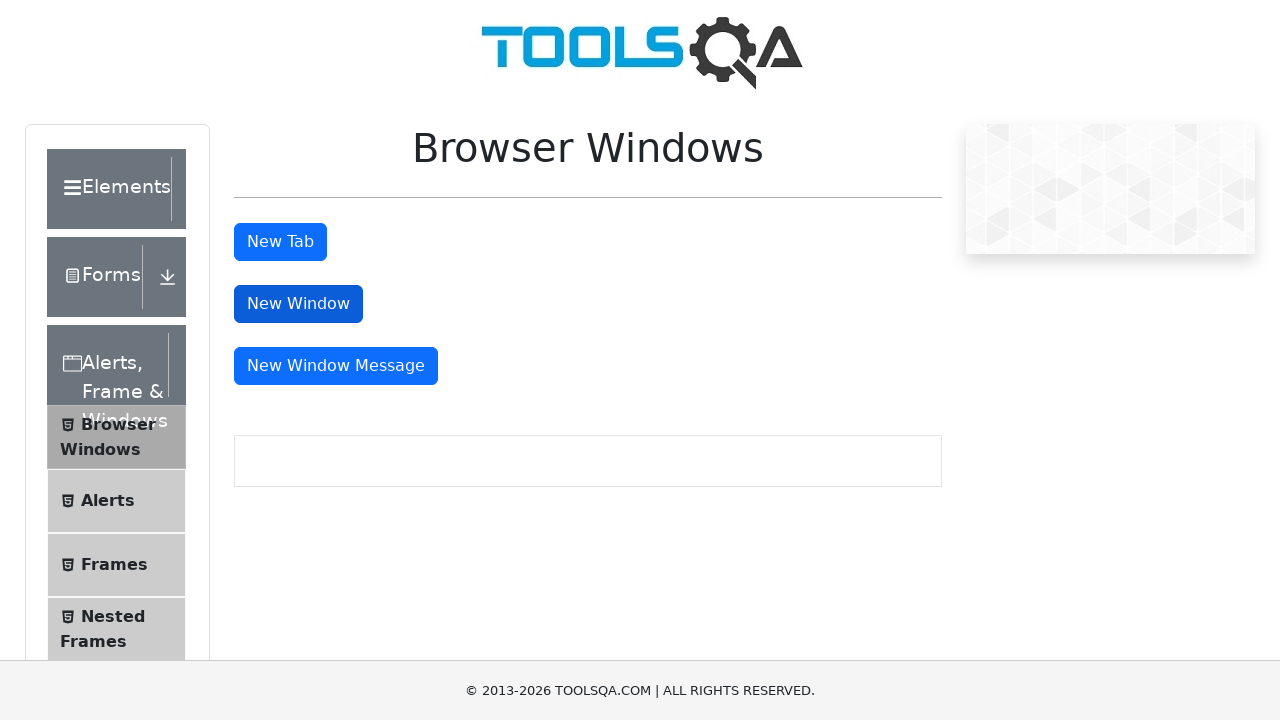

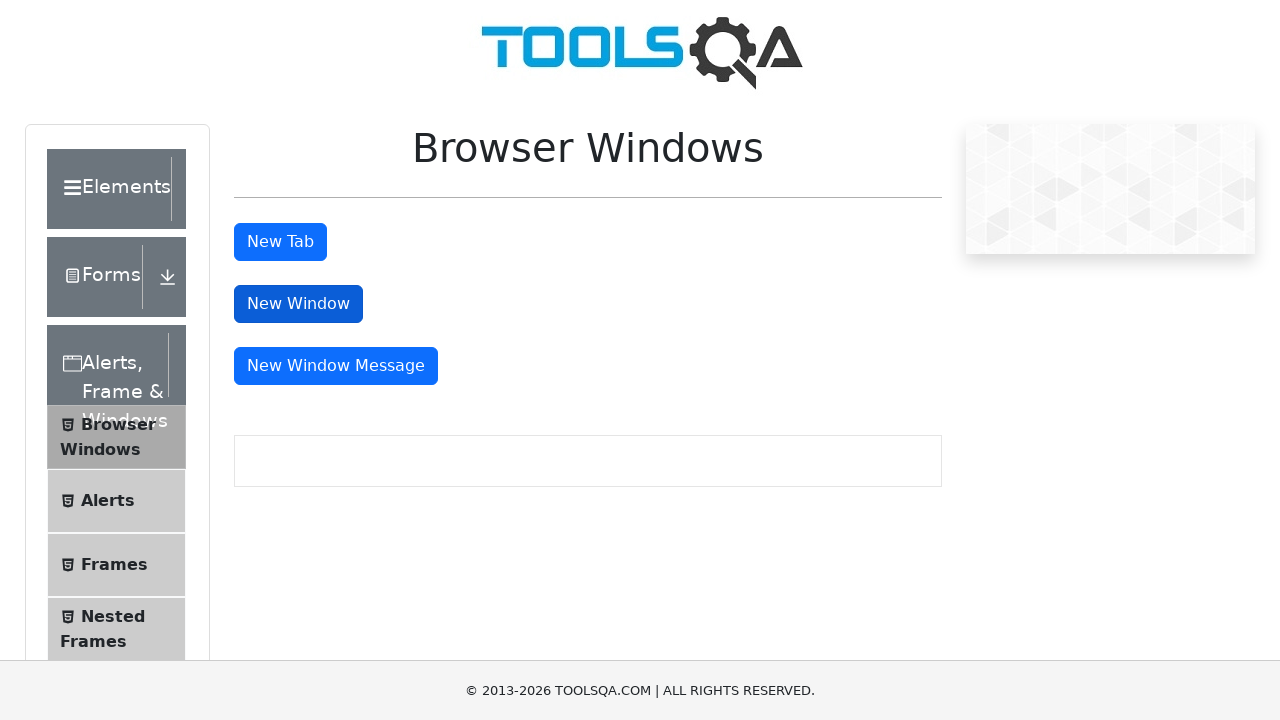